Tests TradeMe sandbox search functionality by searching for a term and verifying results are displayed

Starting URL: https://www.tmsandbox.co.nz/

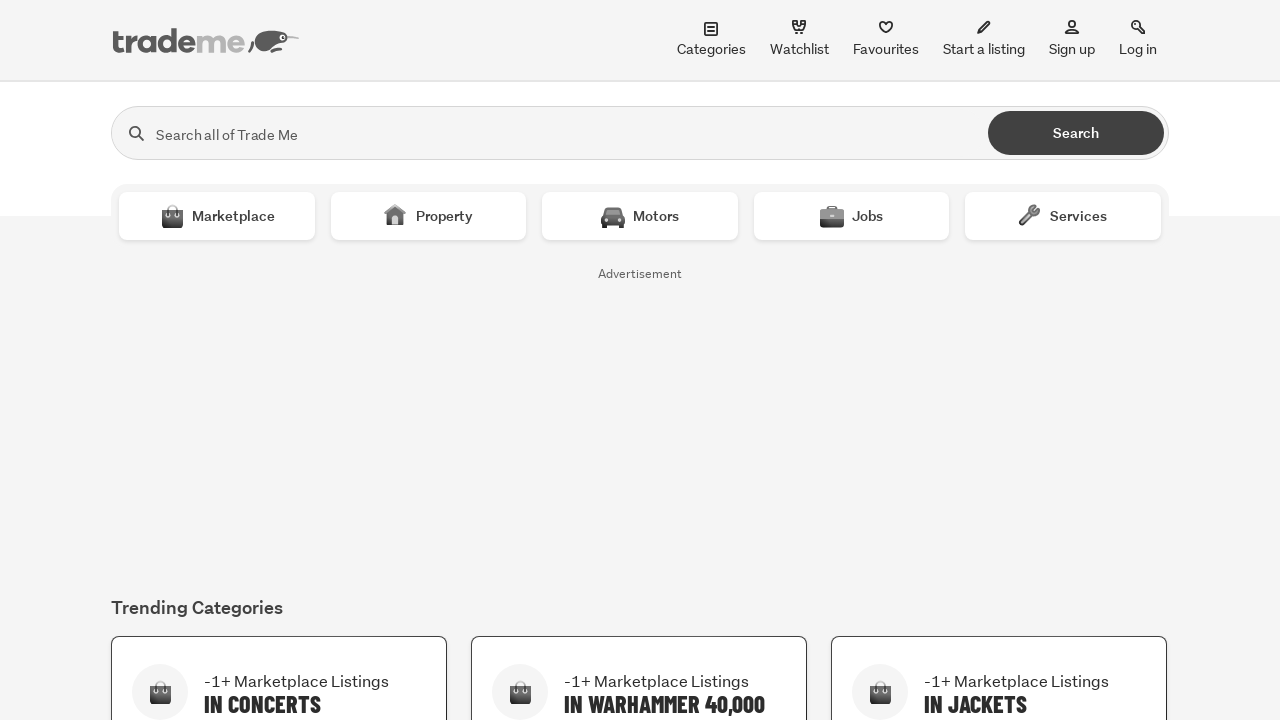

Filled search field with 'laptop' on input[type='search'], input[name='search'], input#search, input.search-input
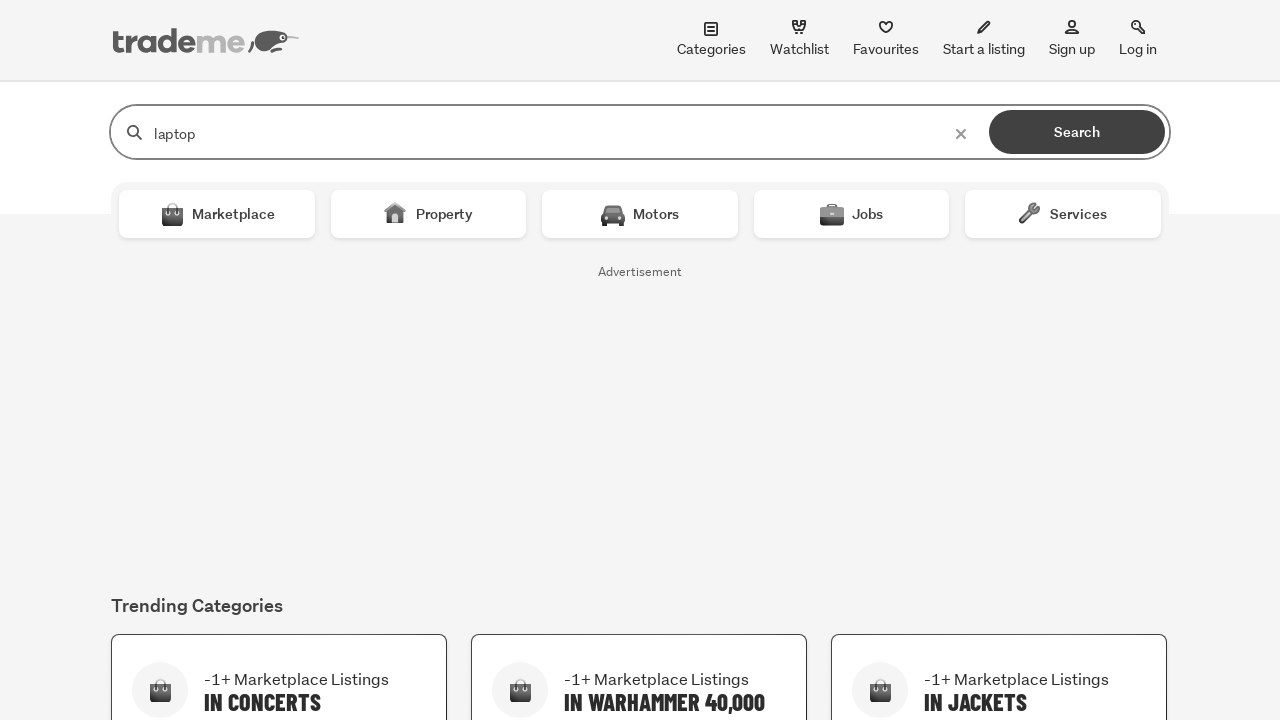

Clicked search button to submit query at (1077, 132) on button[type='submit'], input[type='submit'], button.search-button, [data-testid=
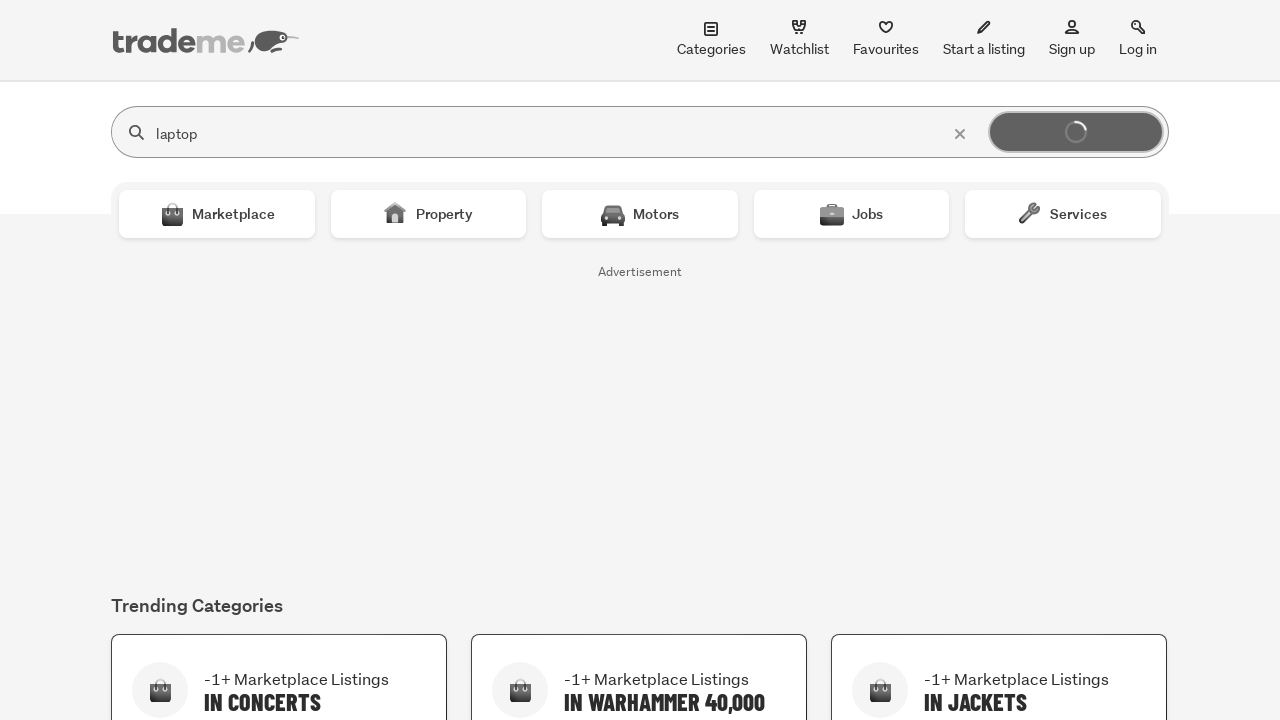

Search results page loaded successfully
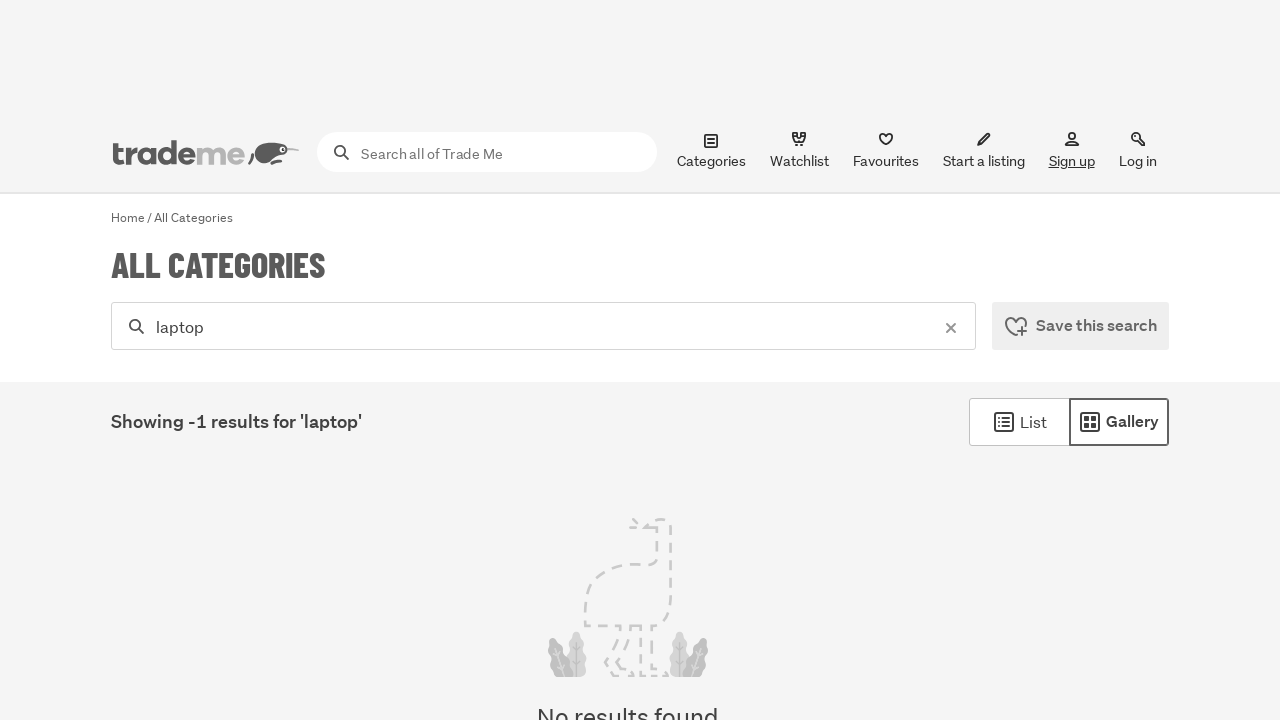

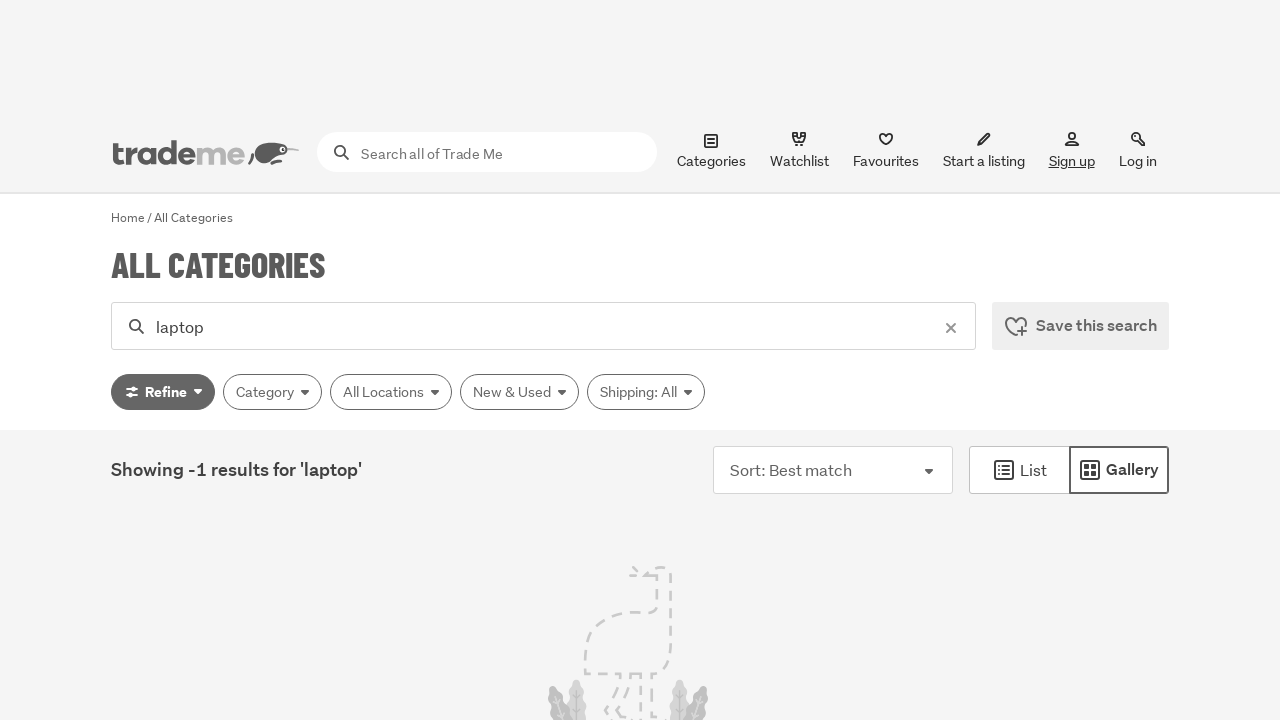